Tests form submission with first name, last name, job title fields, selects a radio button, and submits the form

Starting URL: http://formy-project.herokuapp.com/form

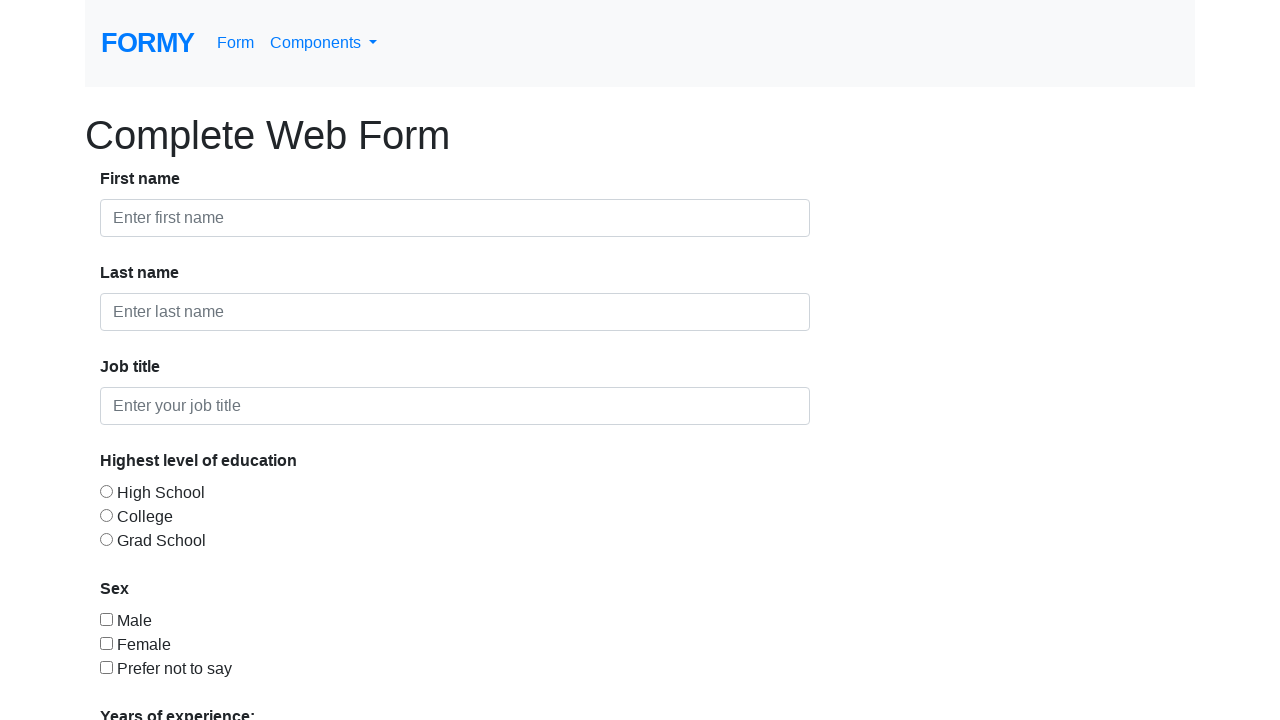

Filled first name field with 'Alyeldeen' on #first-name
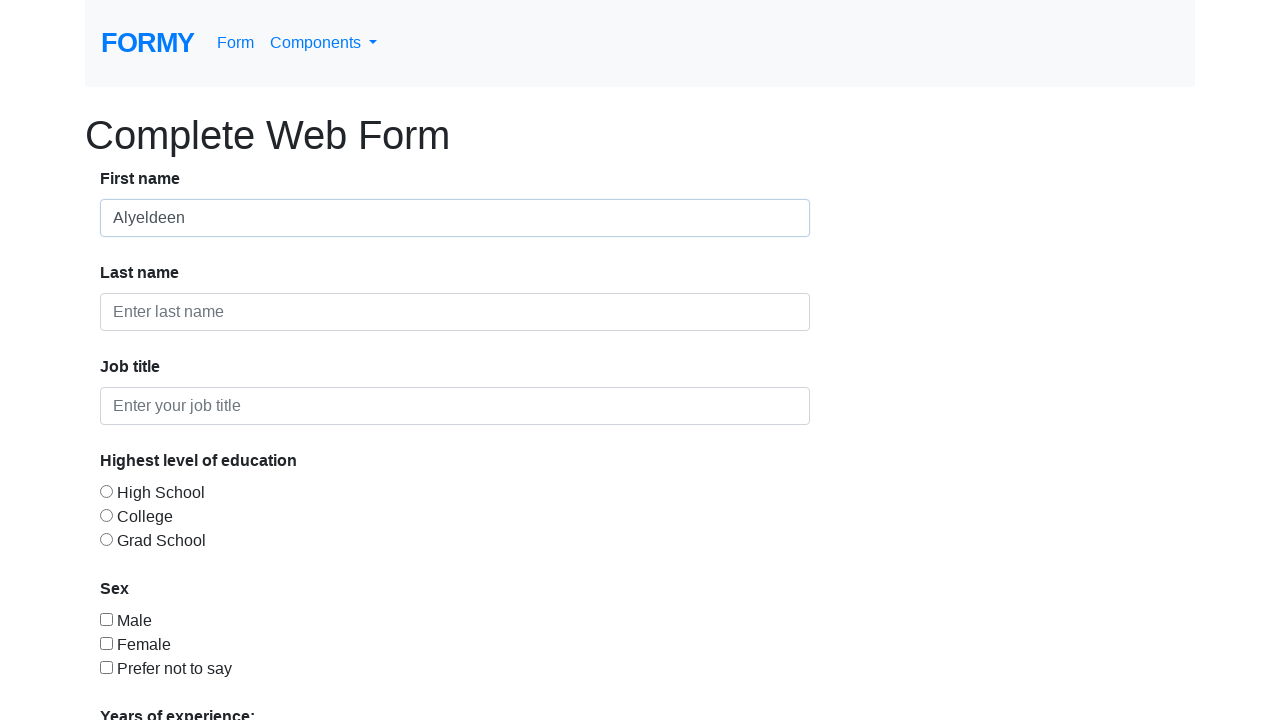

Filled last name field with 'Khaled' on #last-name
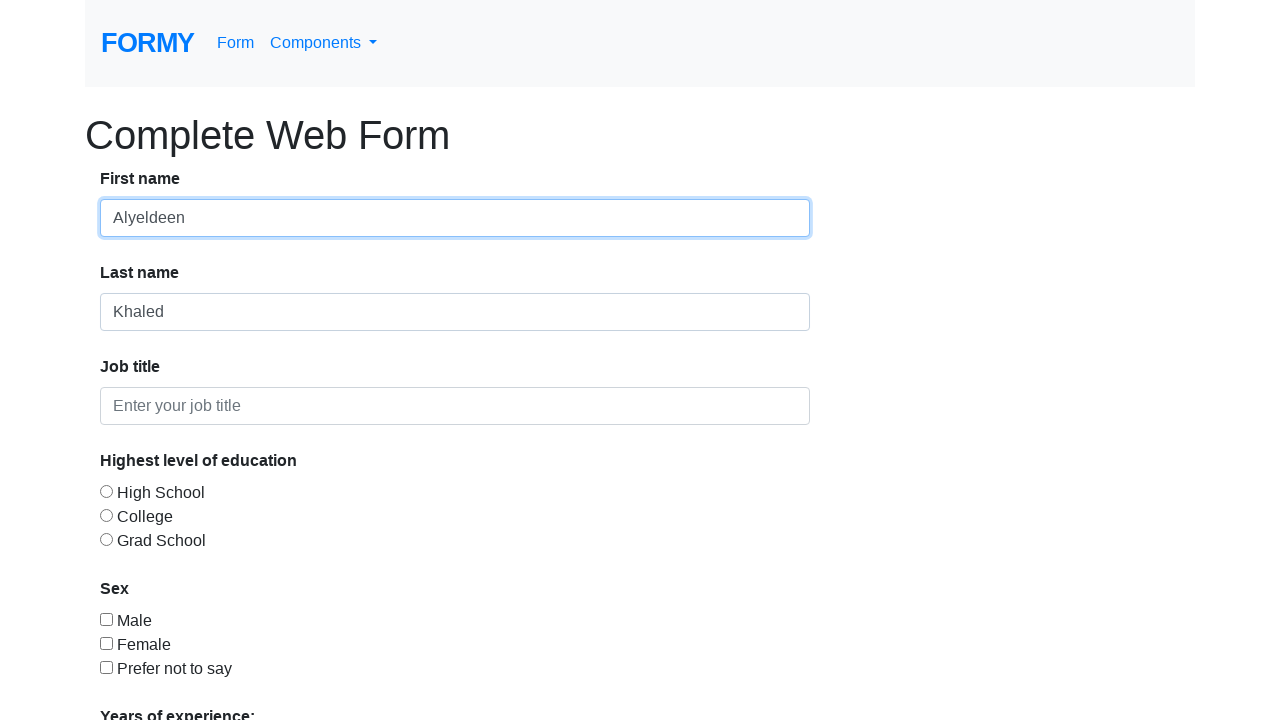

Filled job title field with 'Computer Engineering Student' on #job-title
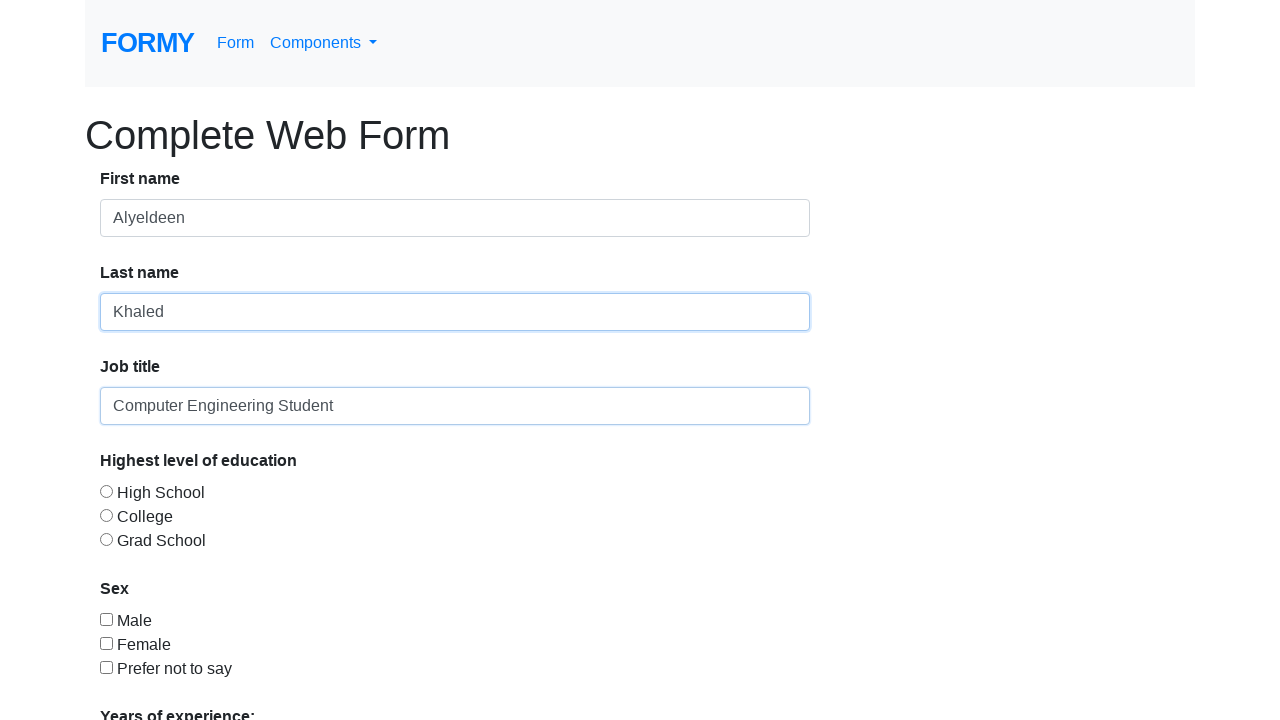

Focused on first name field at (455, 218) on #first-name
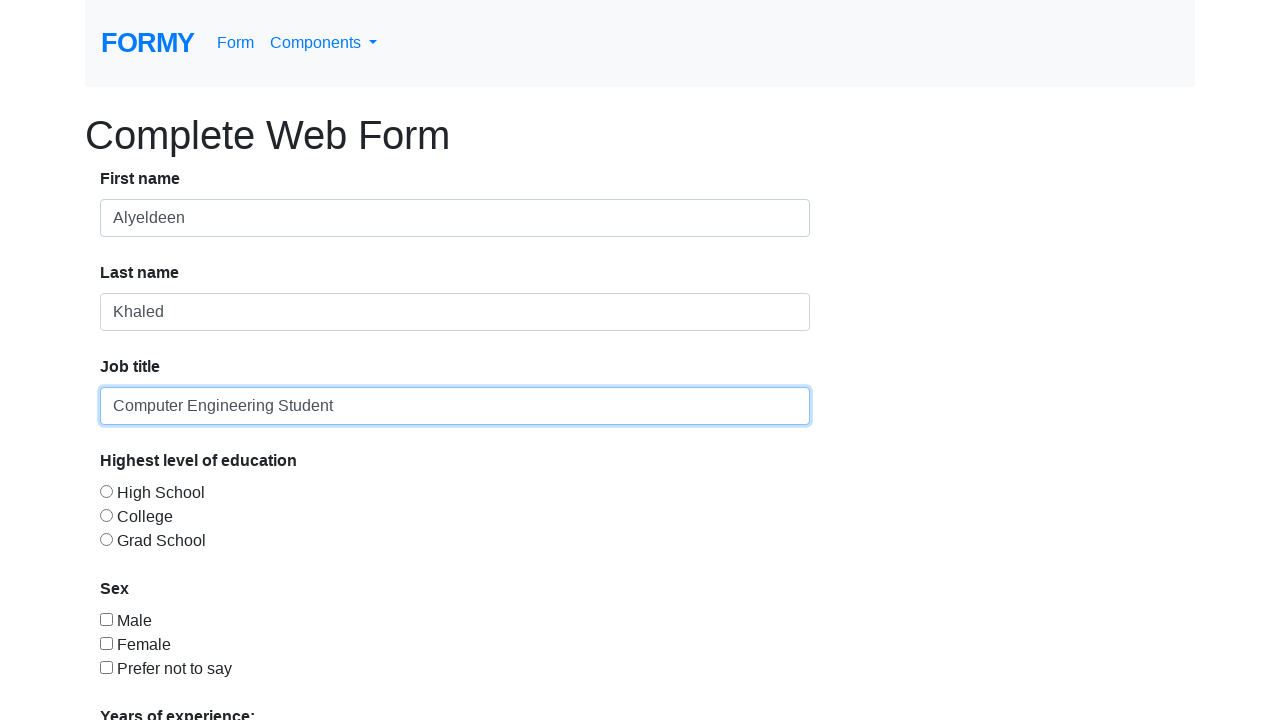

Focused on last name field at (455, 312) on #last-name
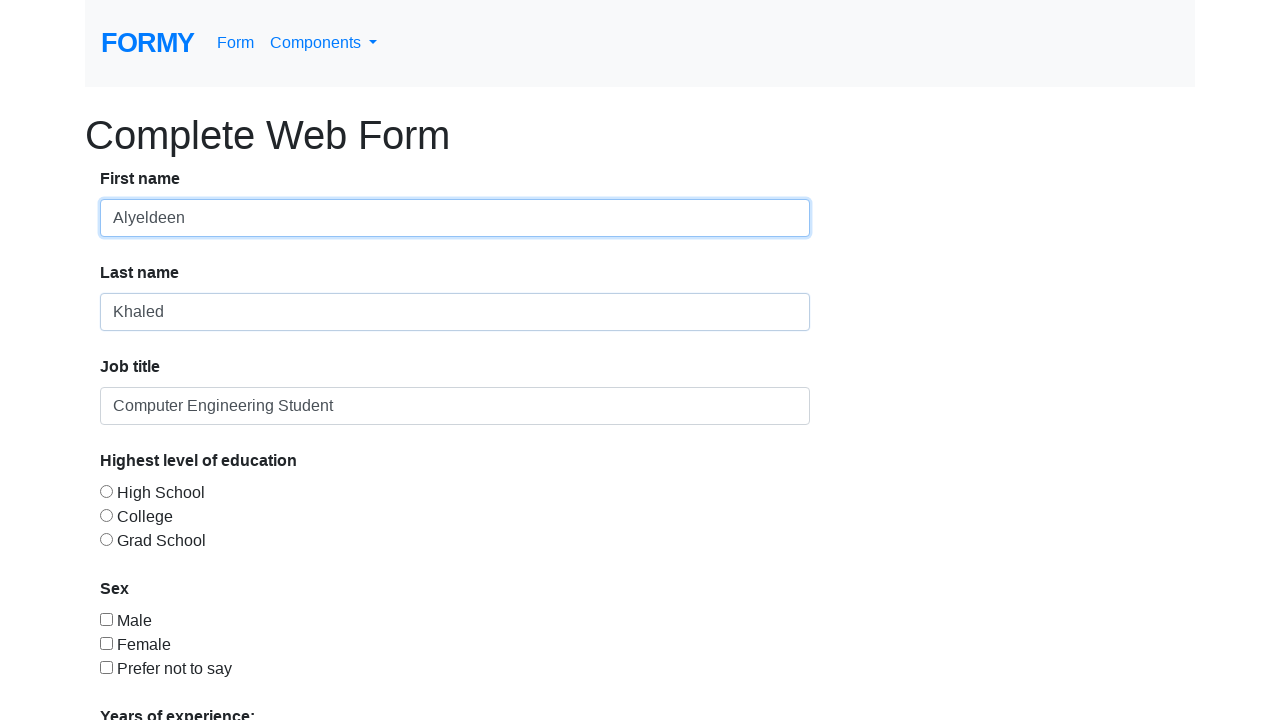

Focused on job title field at (455, 406) on #job-title
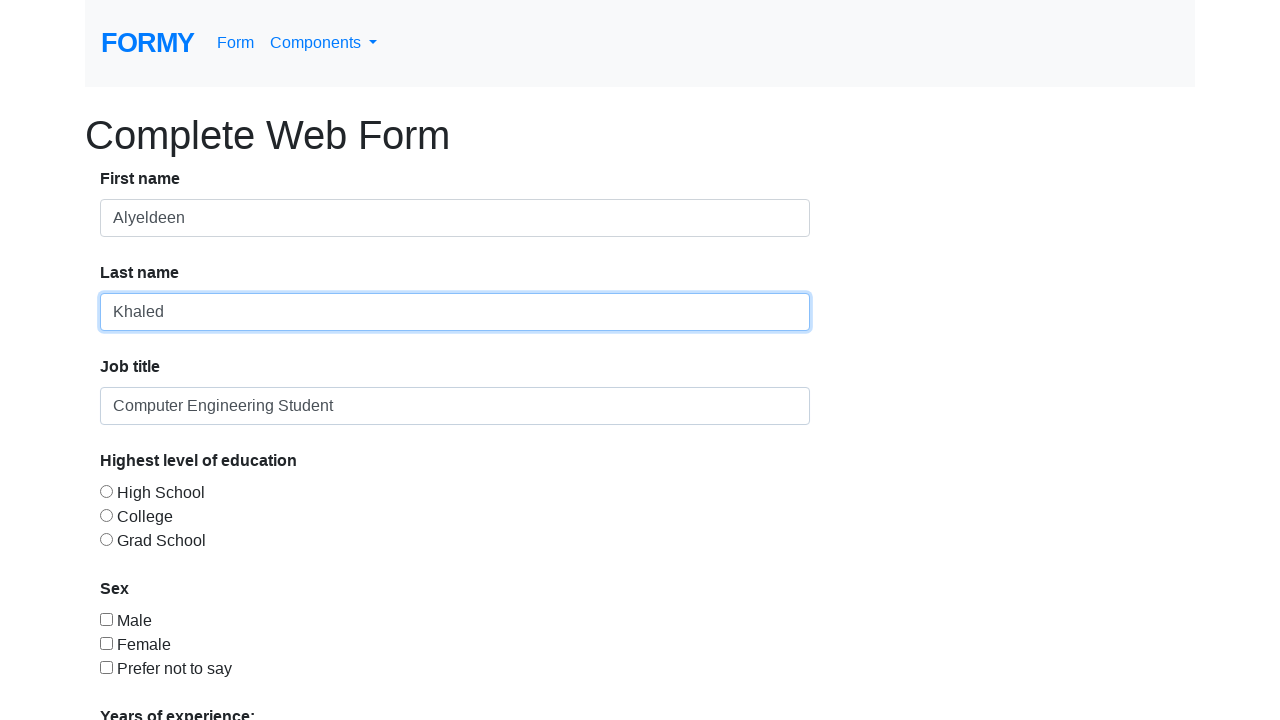

Selected radio button option 1 at (106, 491) on #radio-button-1
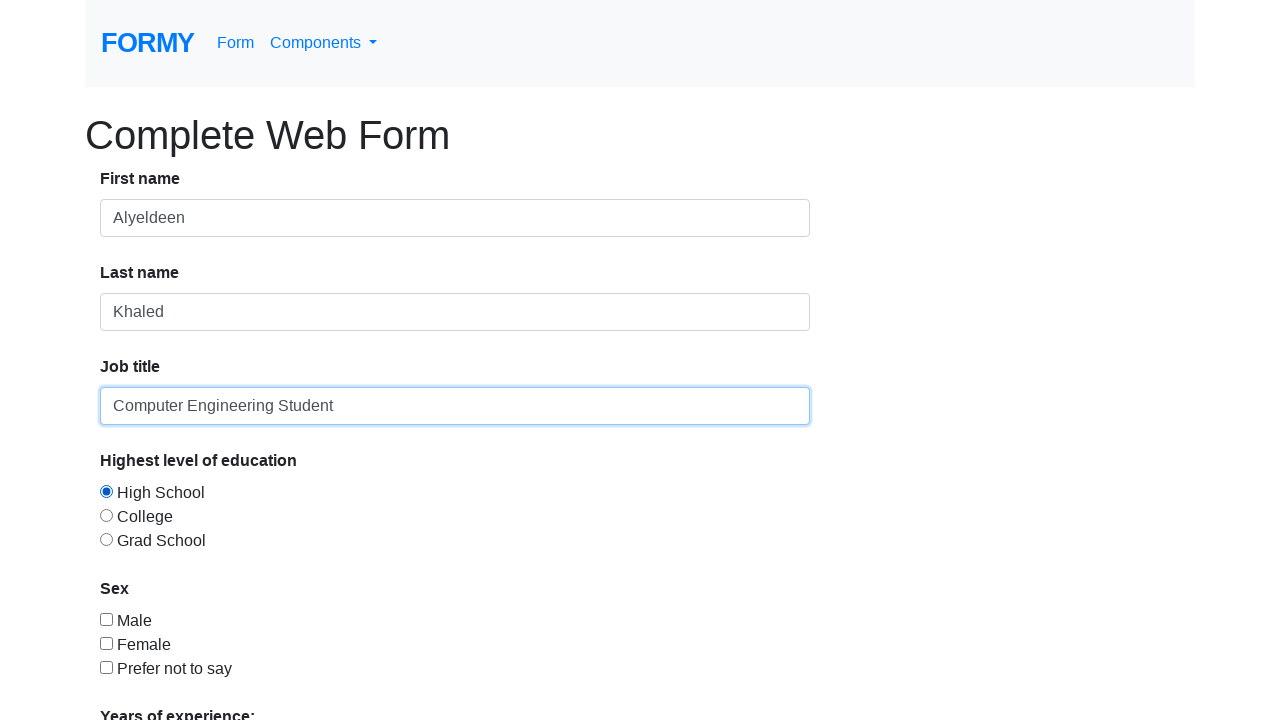

Clicked submit button to submit form at (148, 680) on xpath=/html/body/div/form/div/div[8]/a
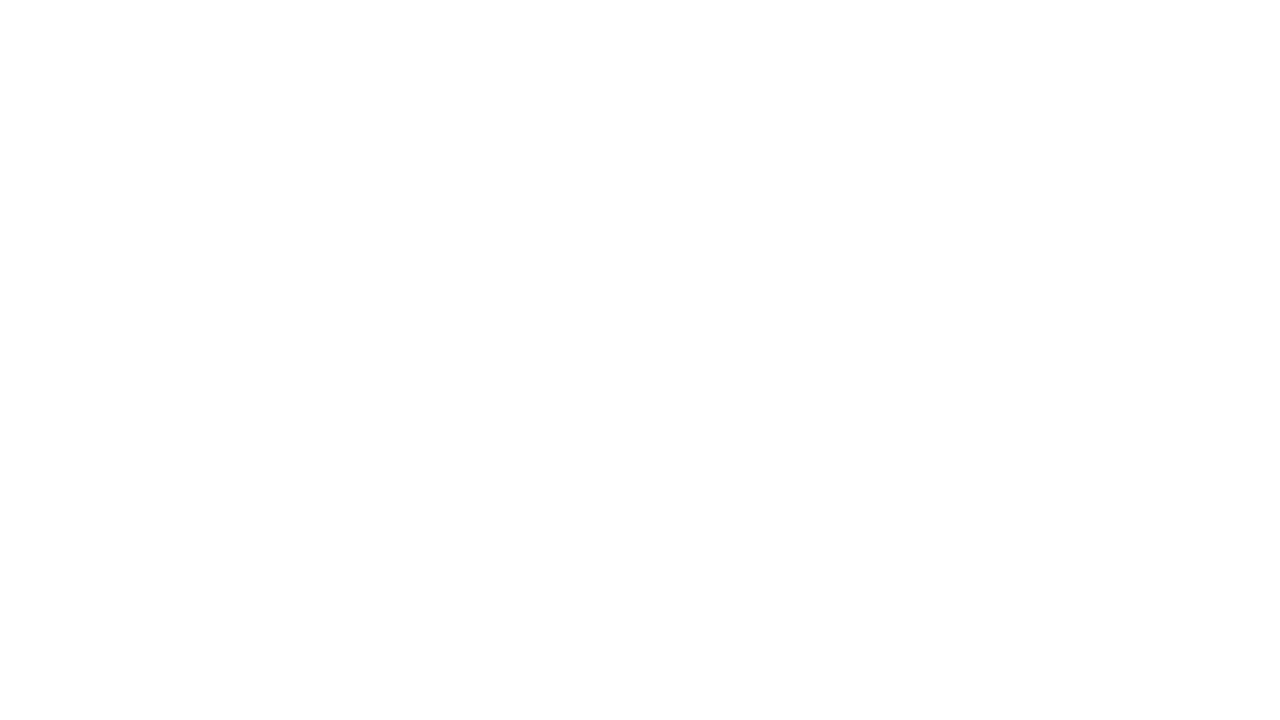

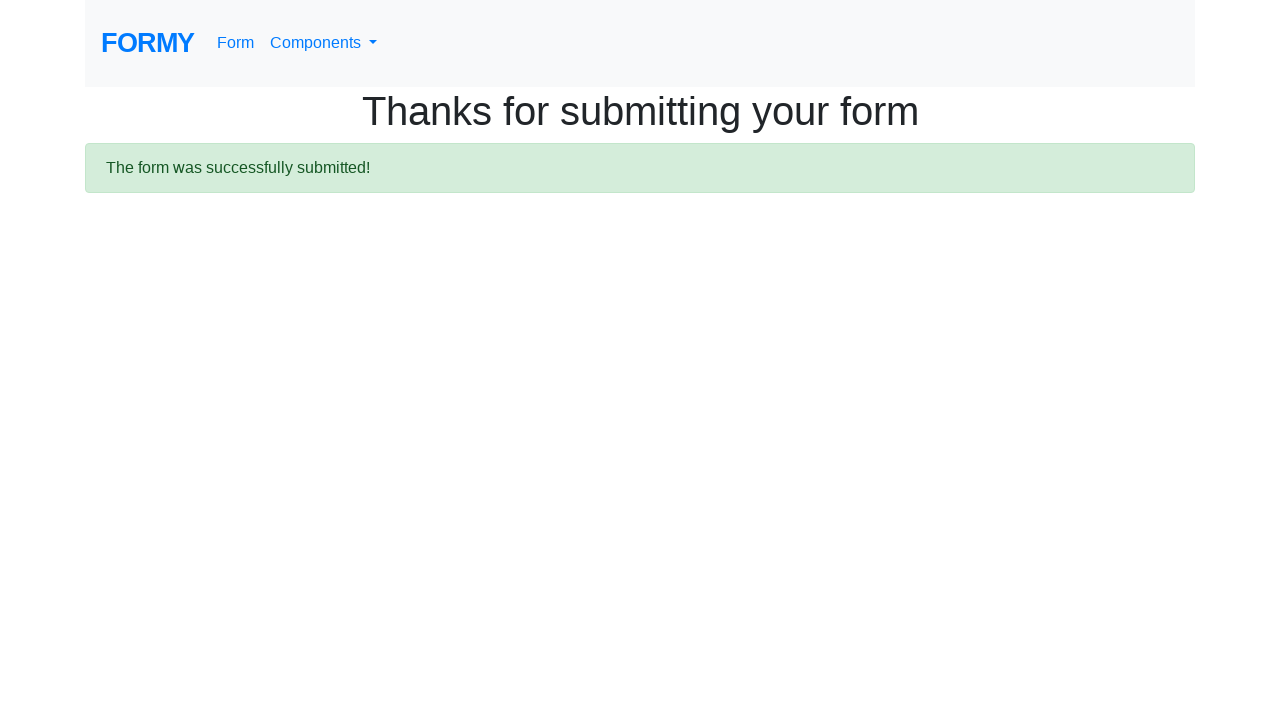